Tests a basic HTML form submission with valid data including username, password, comments, checkboxes, and radio buttons, then verifies the submitted values are displayed correctly.

Starting URL: https://testpages.herokuapp.com/styled/basic-html-form-test.html

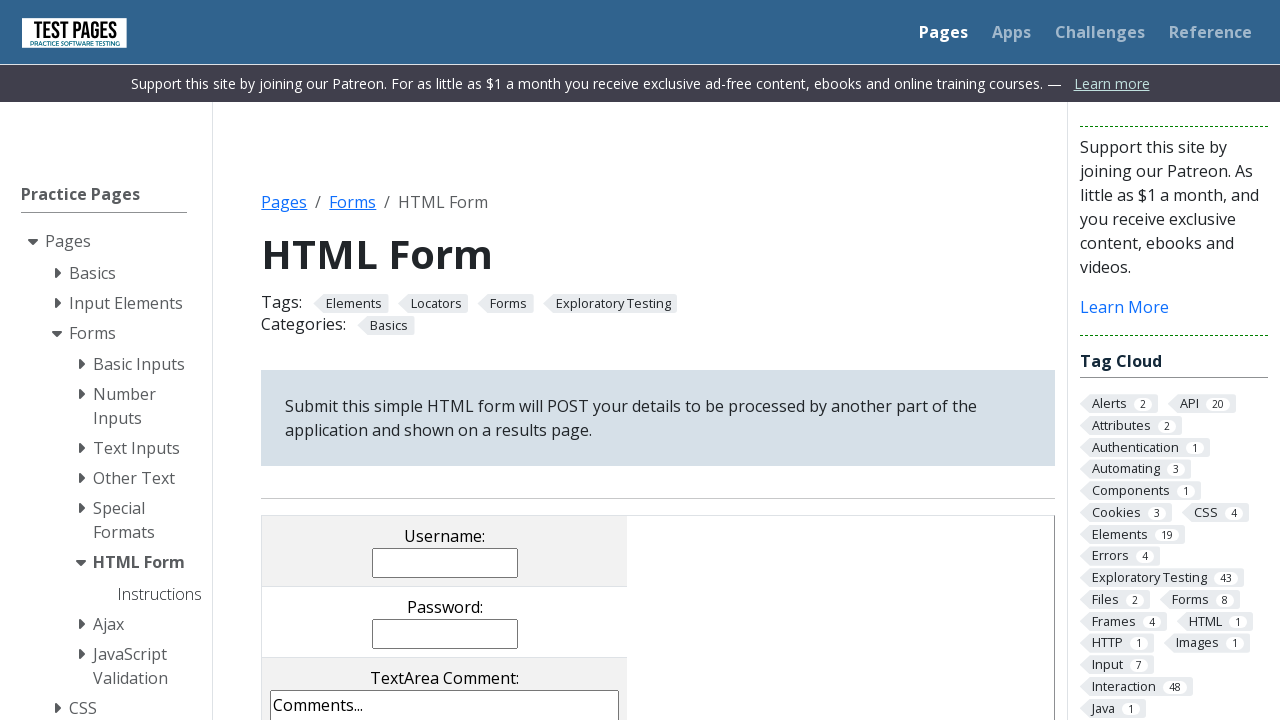

Filled username field with 'JR' on input[name='username']
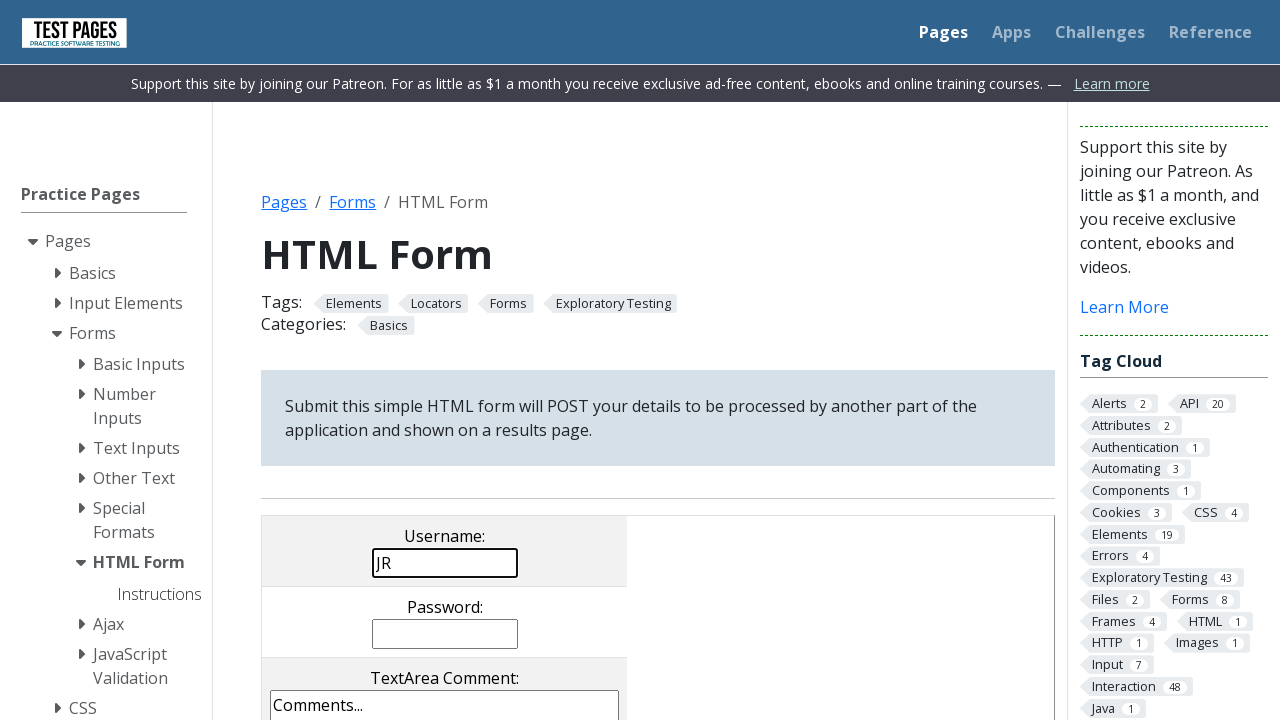

Filled password field with '123456' on input[name='password']
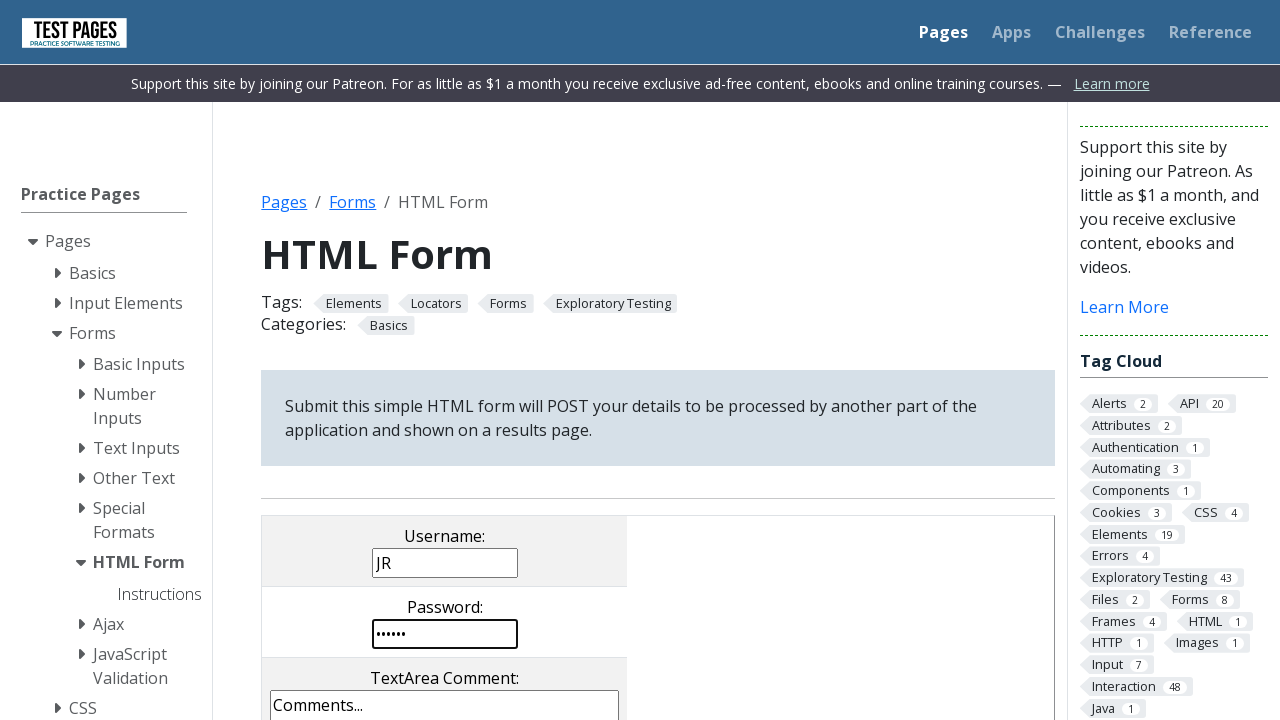

Filled comments field with 'teste1 e teste2' on textarea[name='comments']
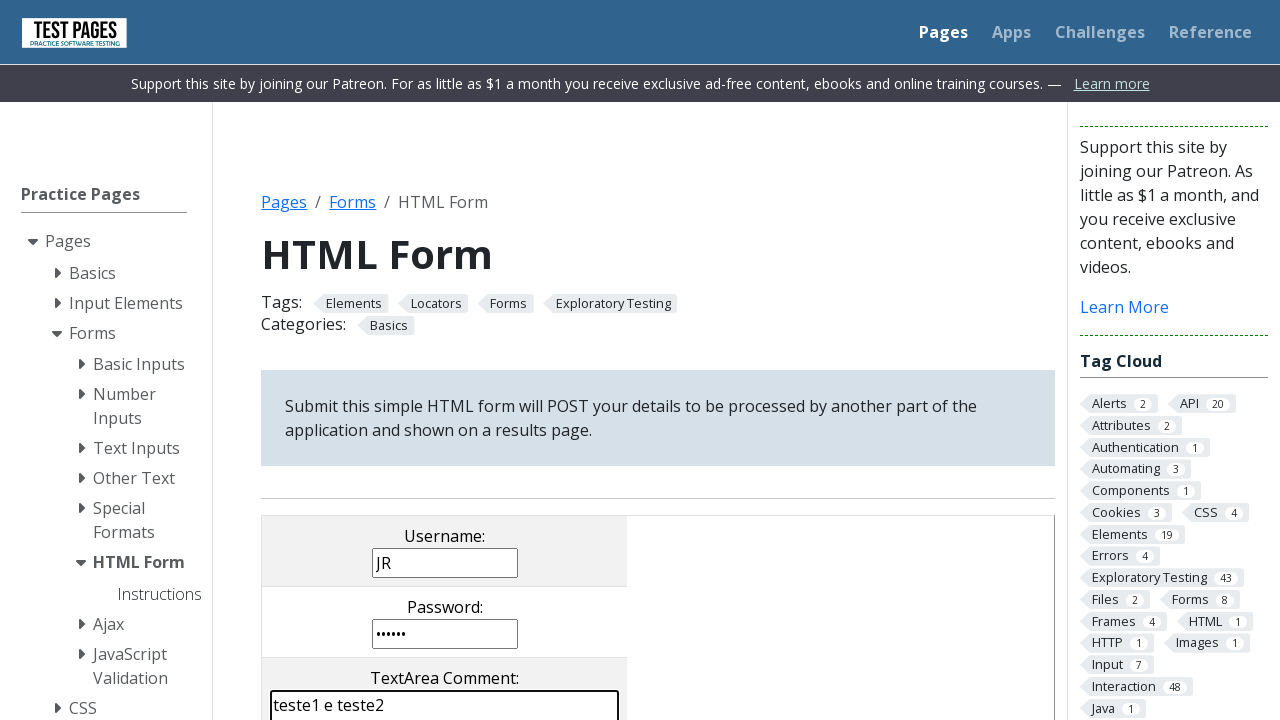

Checked checkbox cb1 at (299, 360) on input[value='cb1']
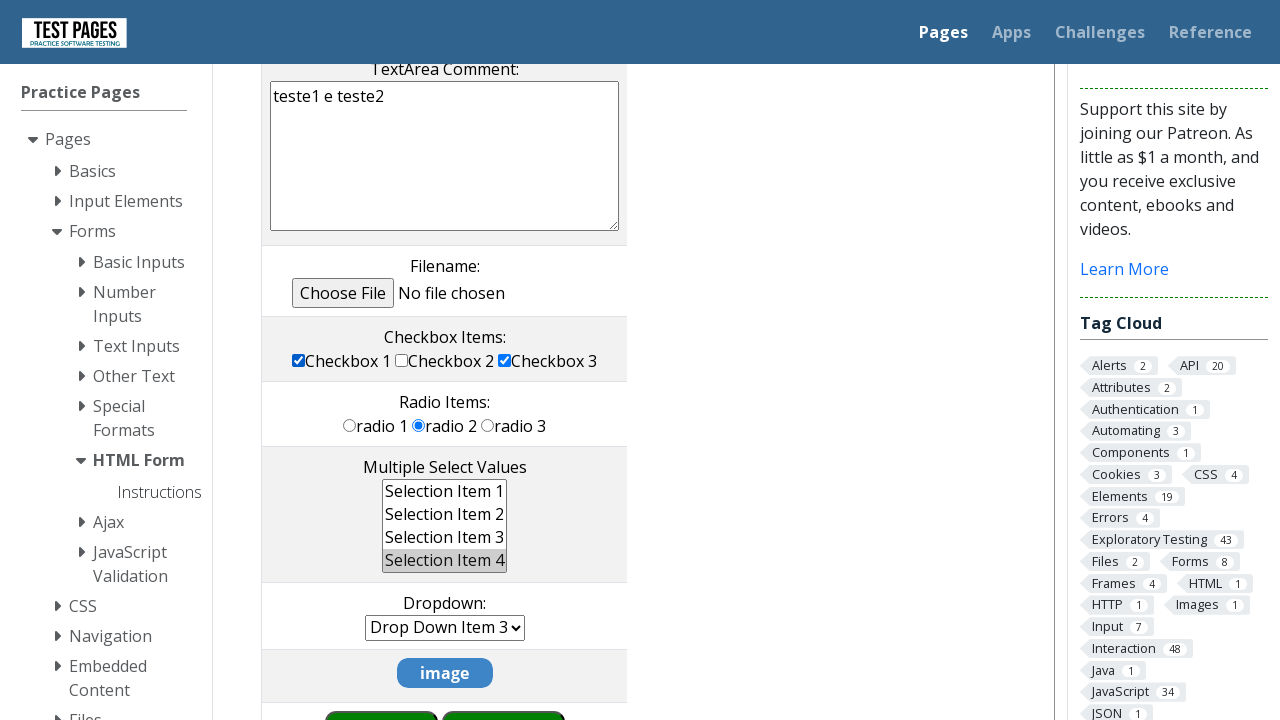

Checked checkbox cb3 at (505, 360) on input[value='cb3']
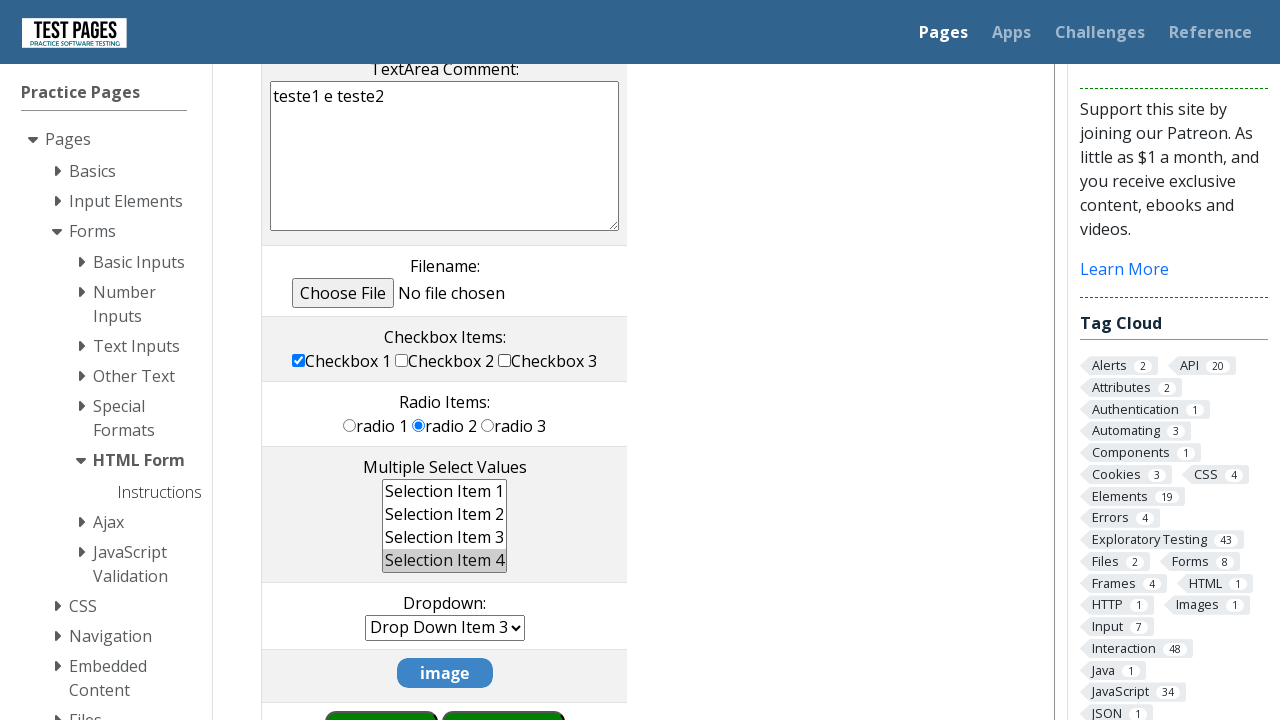

Selected radio button rd1 at (350, 425) on input[value='rd1']
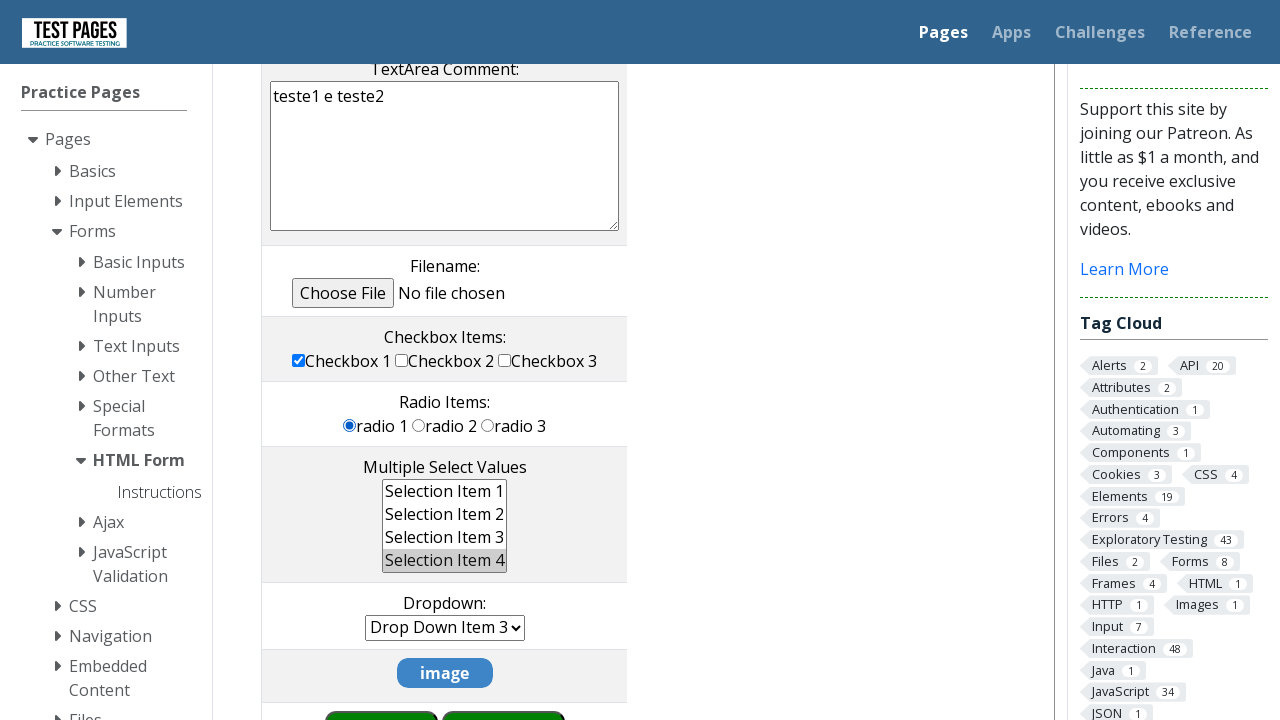

Clicked submit button to submit form at (504, 690) on input[value='submit']
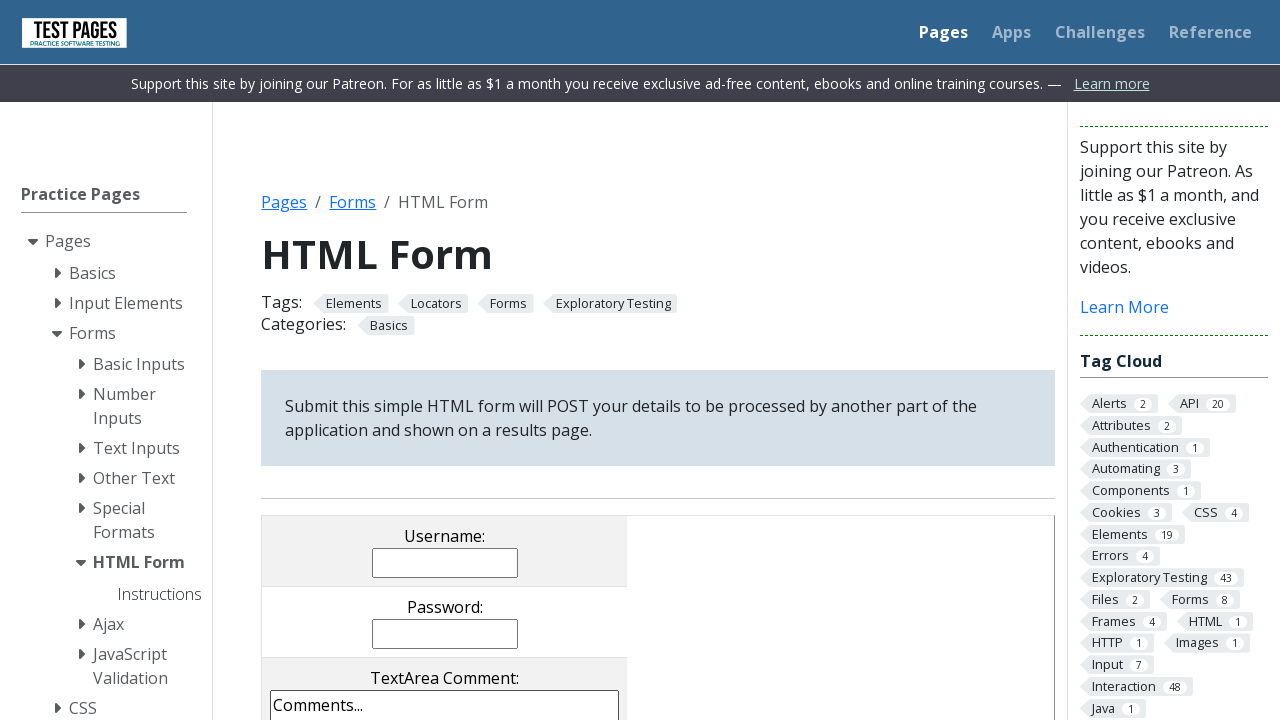

Waited for username value element to appear
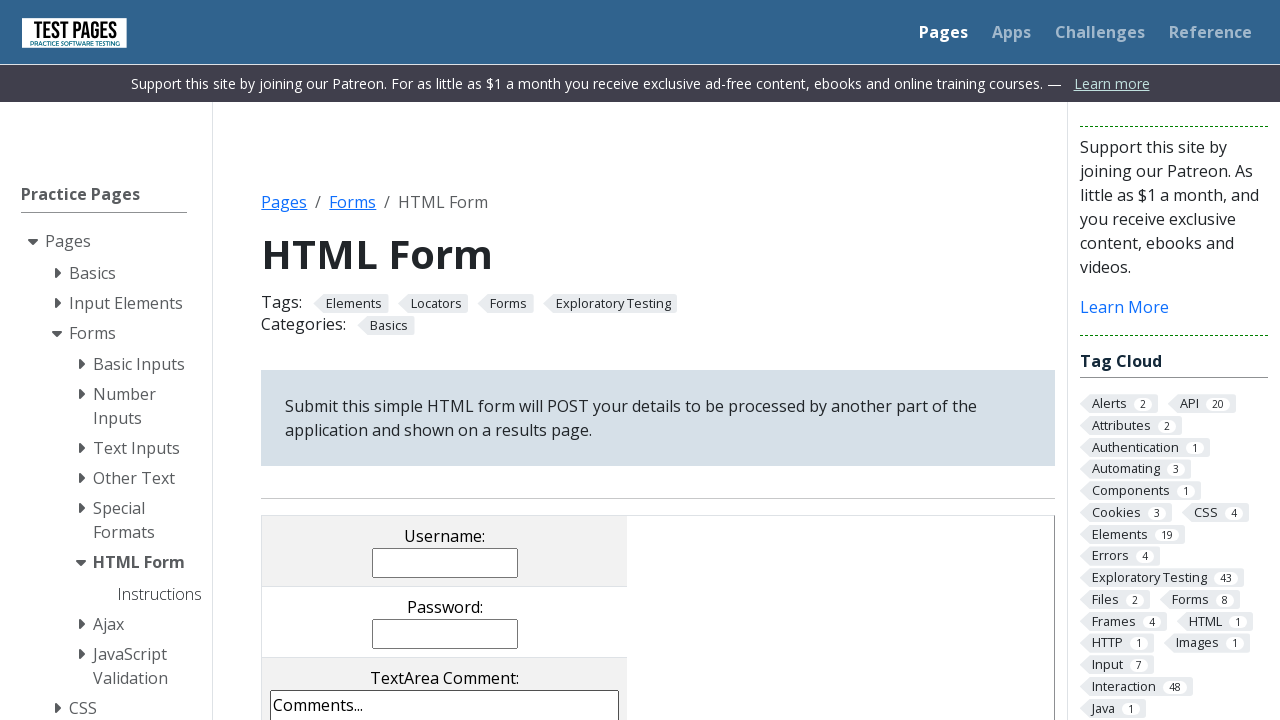

Verified username value is 'JR'
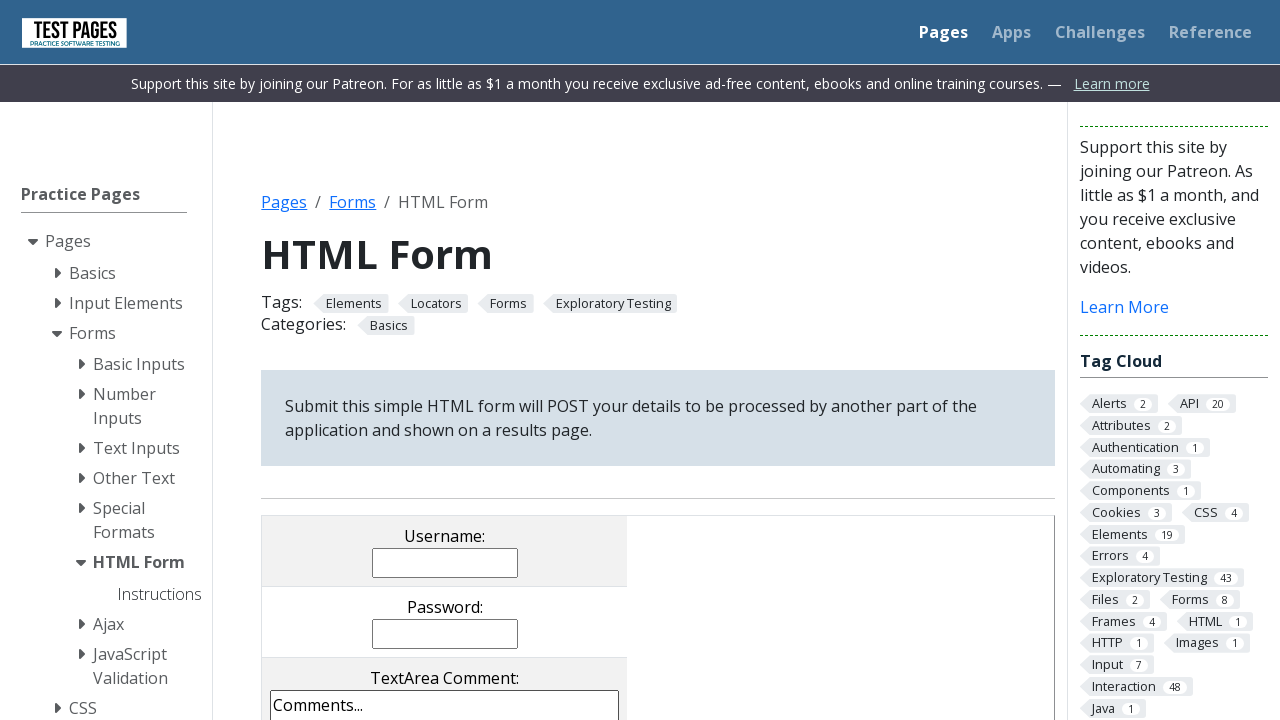

Verified password value is '123456'
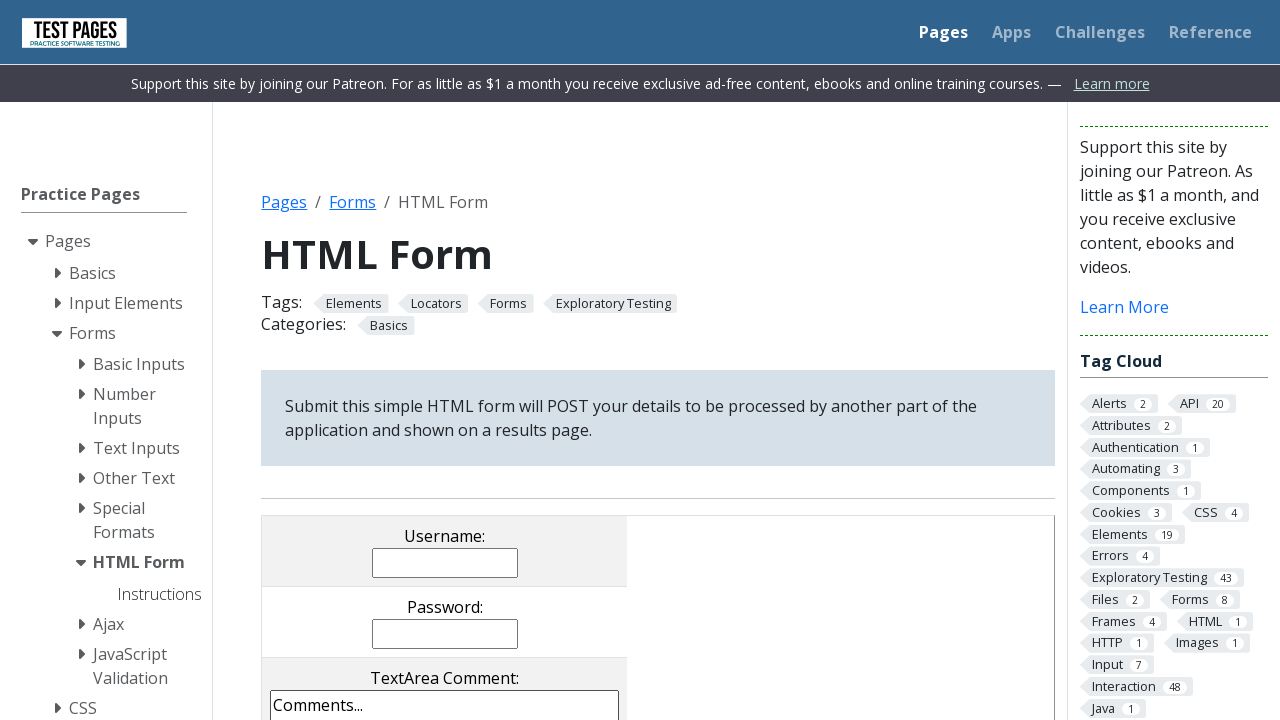

Verified comments value is 'teste1 e teste2'
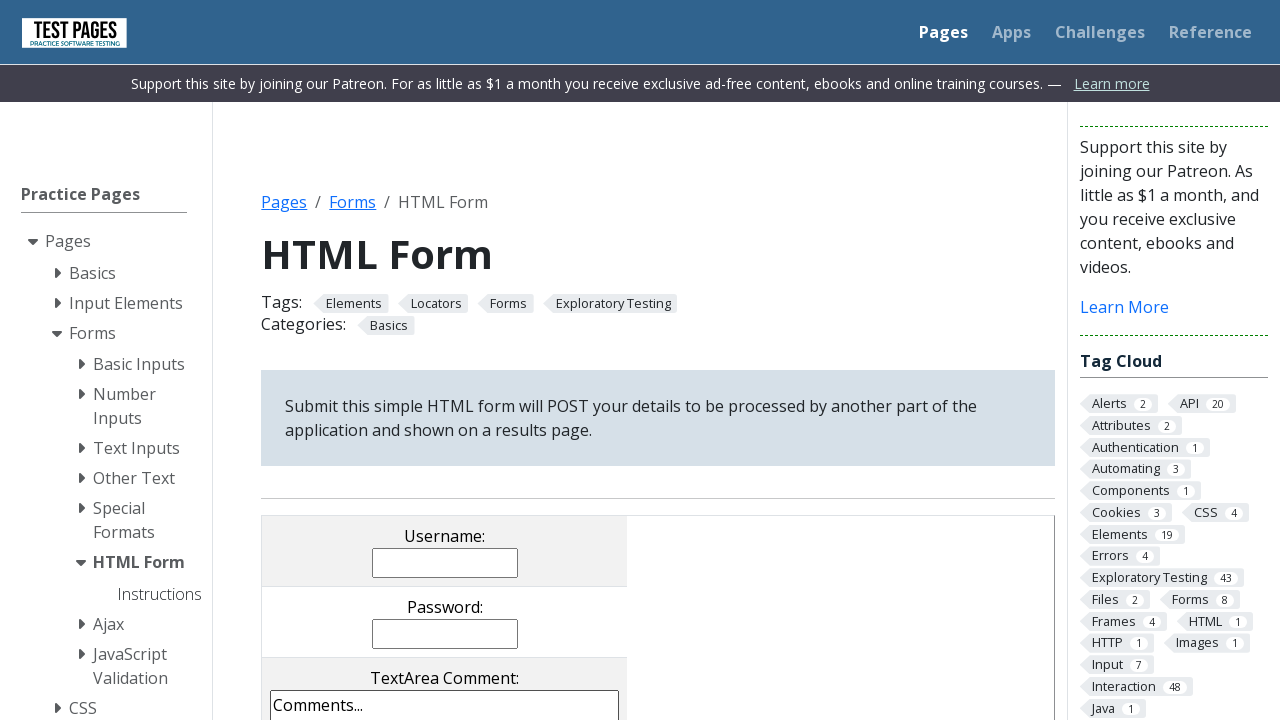

Verified first checkbox value is 'cb1'
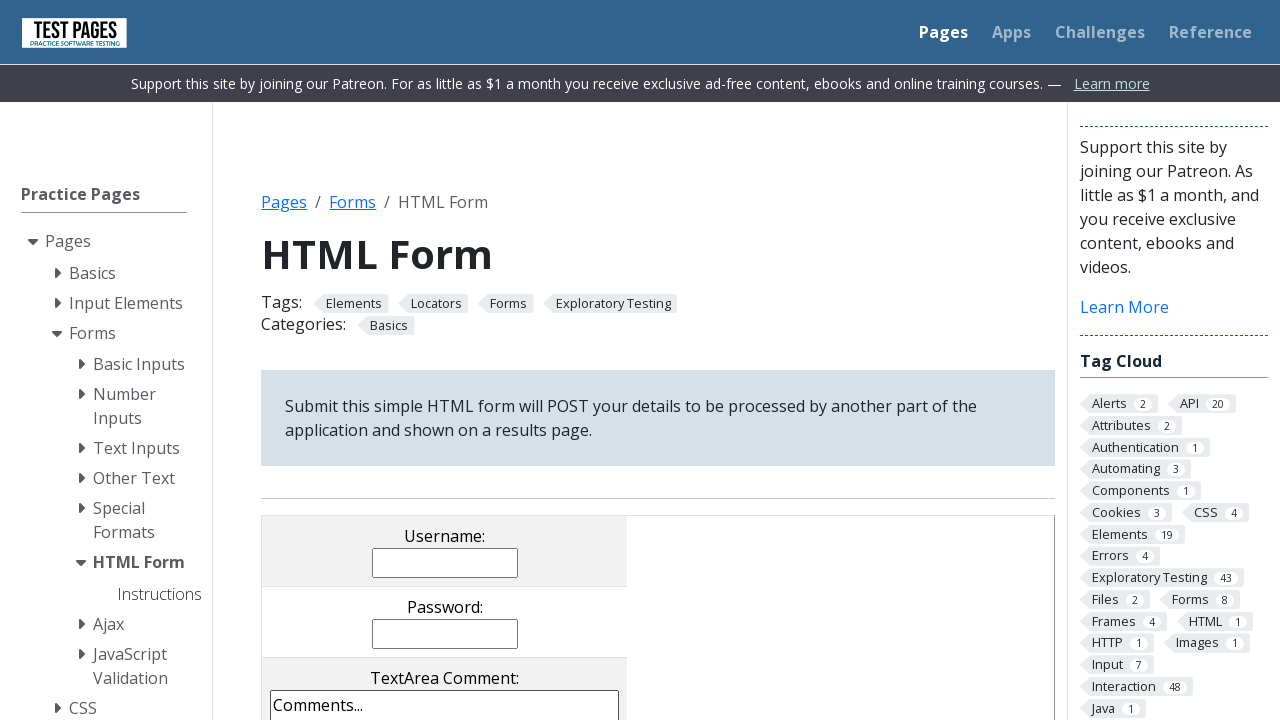

Verified radio button value is 'rd1'
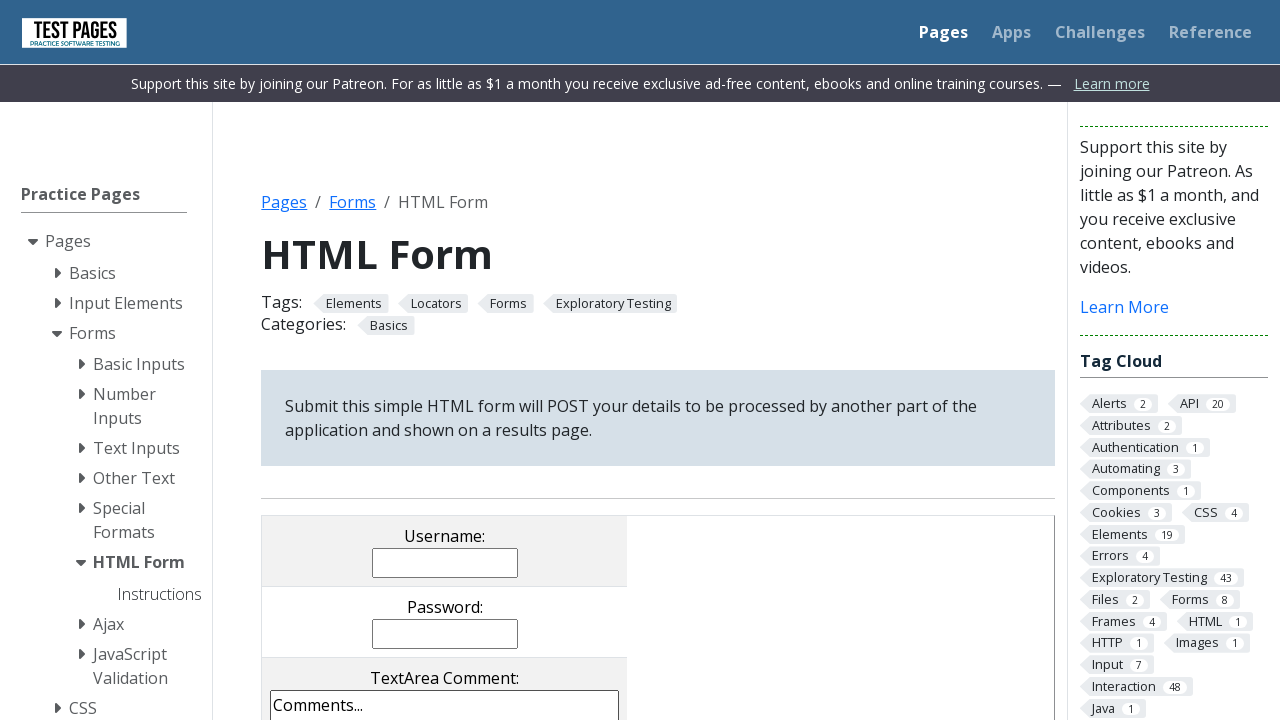

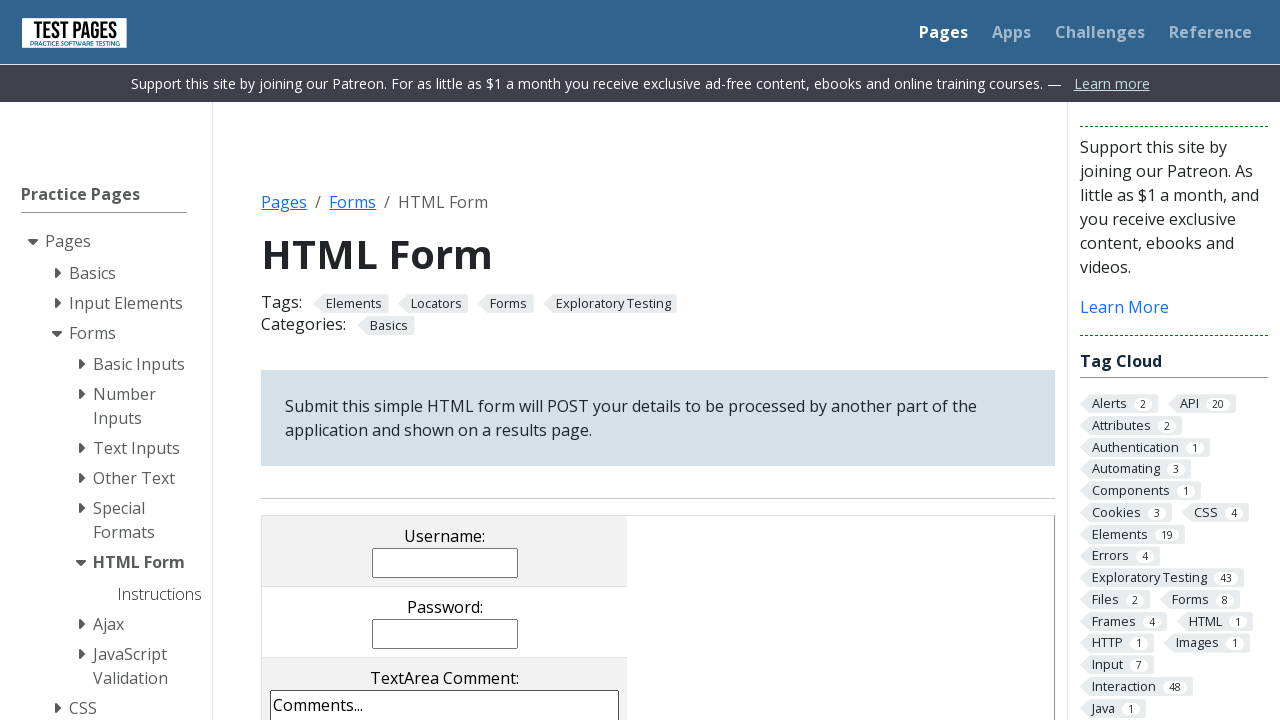